Tests interaction with a TinyMCE WYSIWYG editor embedded in an iframe by switching to the iframe, clearing the editor content, typing text, and verifying the page title.

Starting URL: http://the-internet.herokuapp.com/iframe

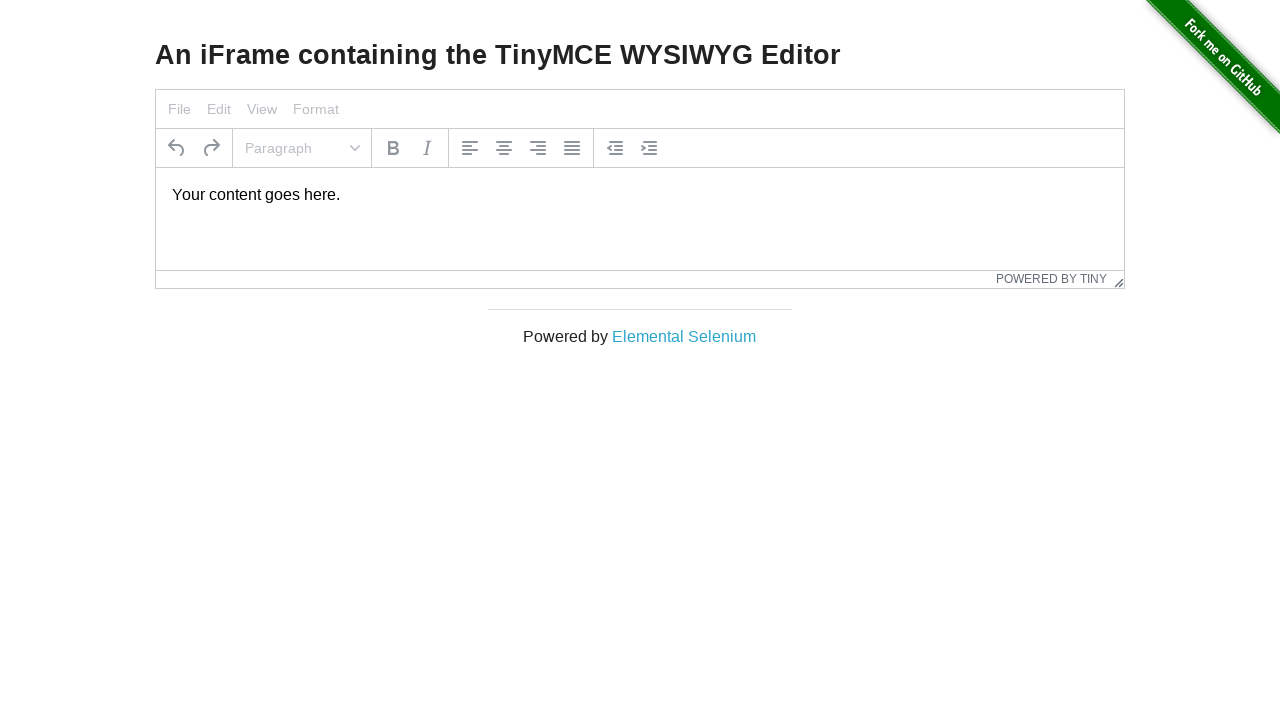

Verified page title contains 'The Internet'
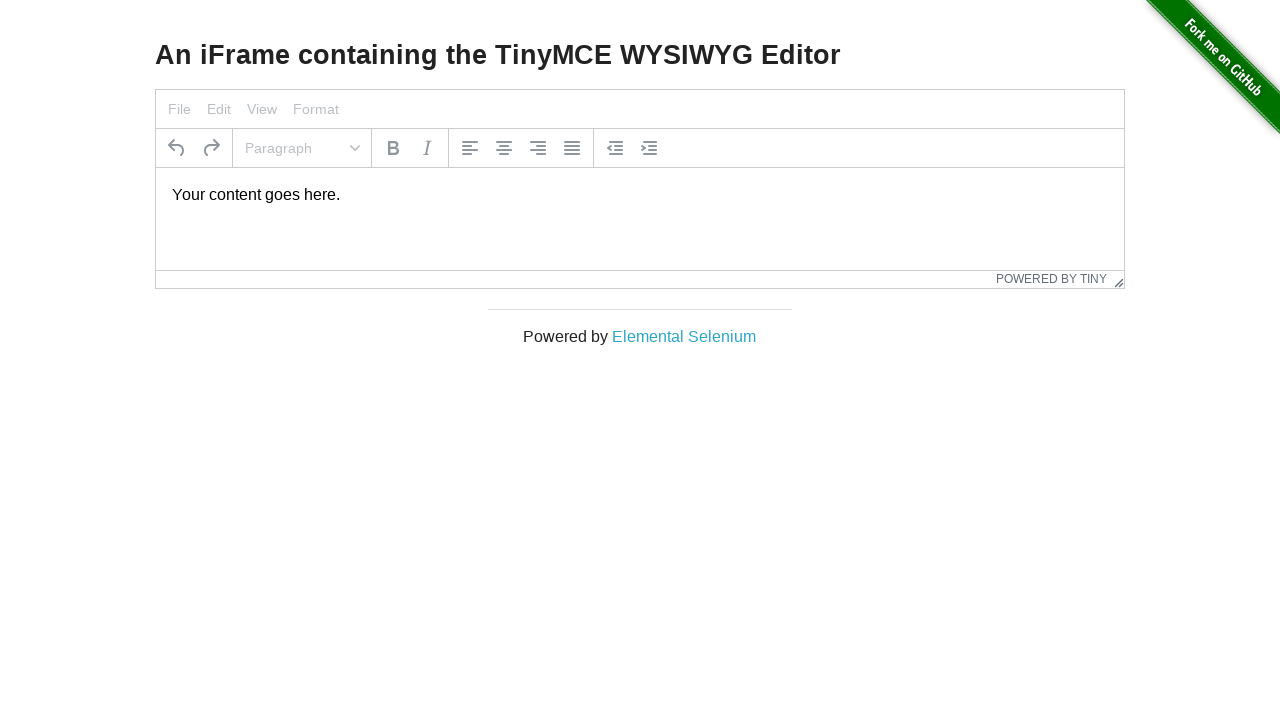

Located TinyMCE iframe
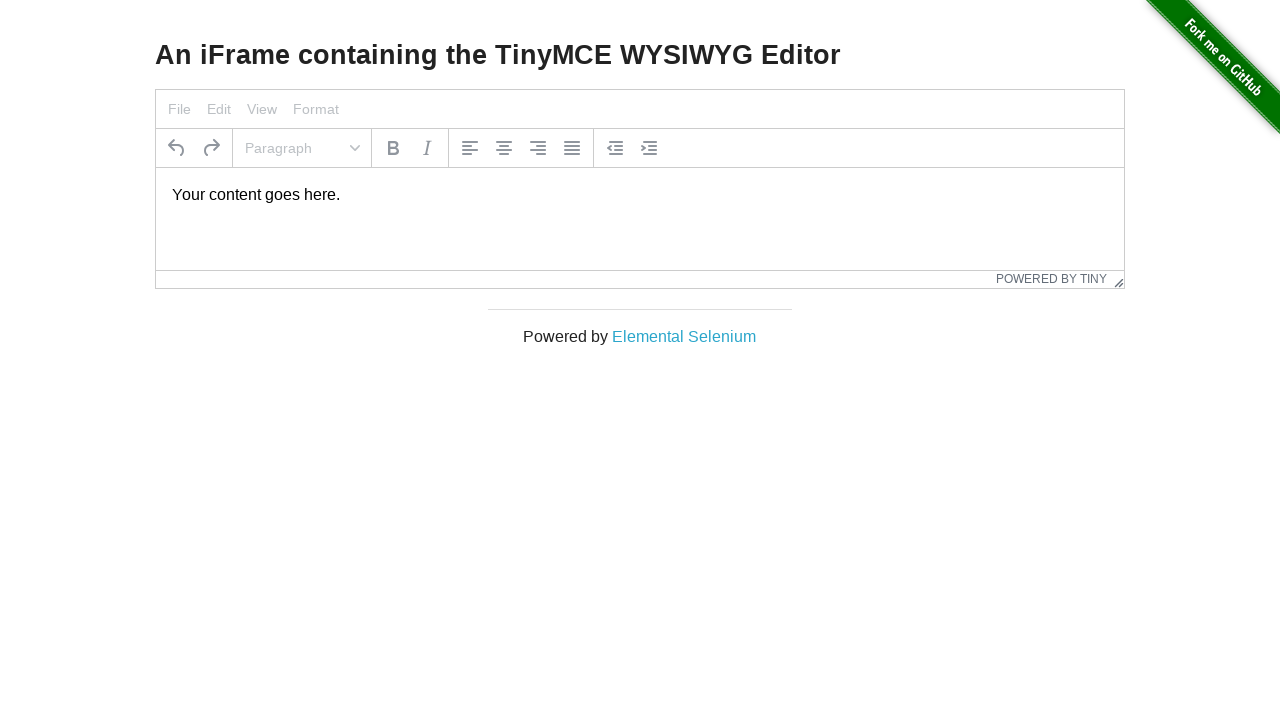

Located editor body element within iframe
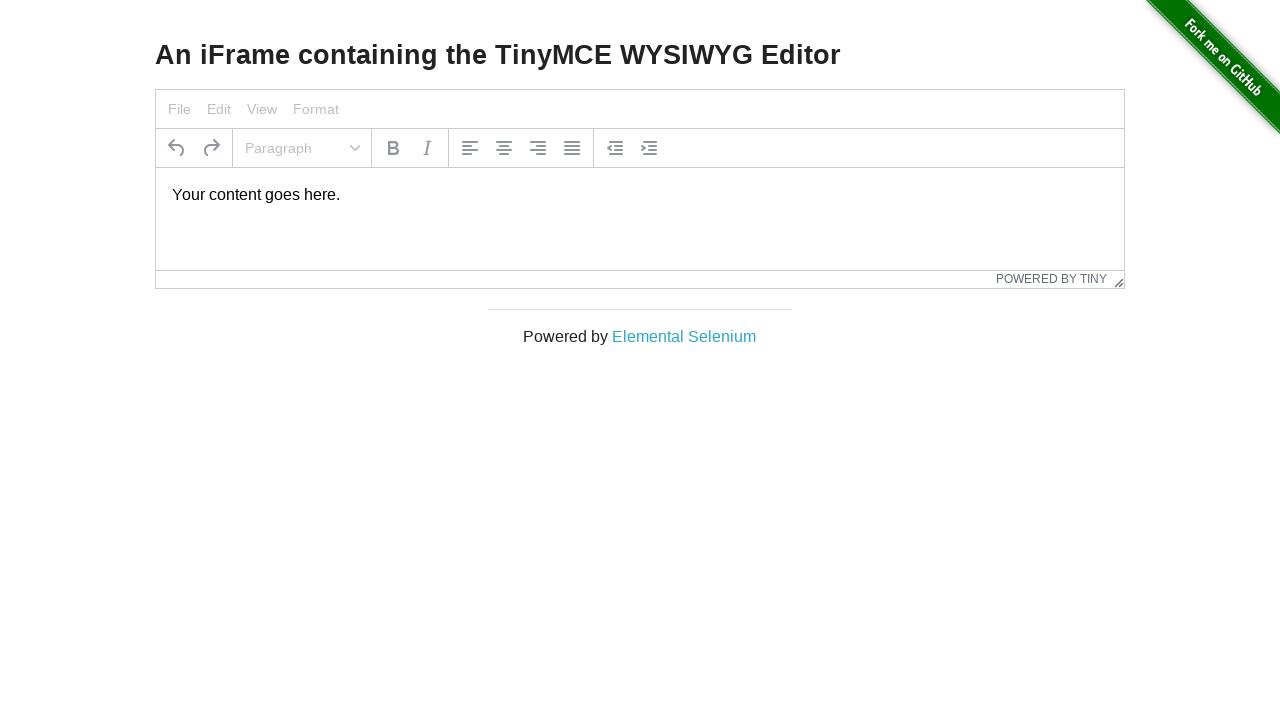

Clicked on editor body to focus at (640, 195) on iframe >> nth=0 >> internal:control=enter-frame >> body
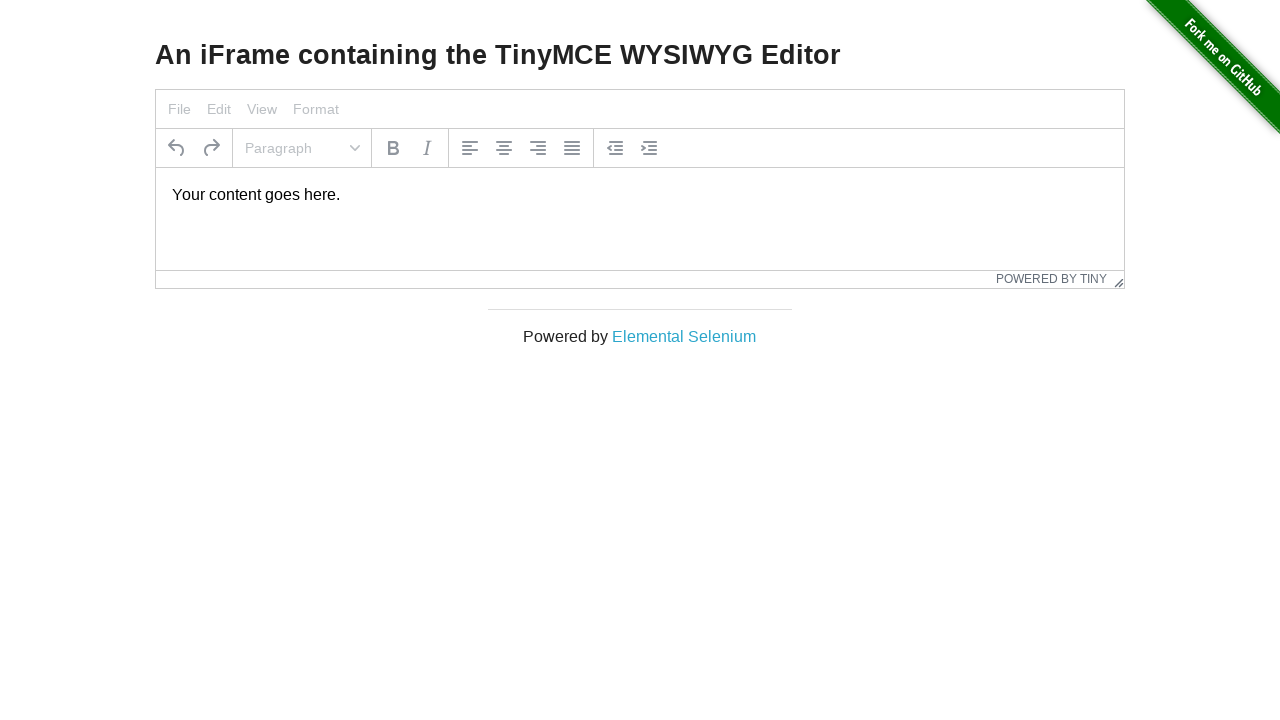

Pressed Ctrl+A to select all editor content
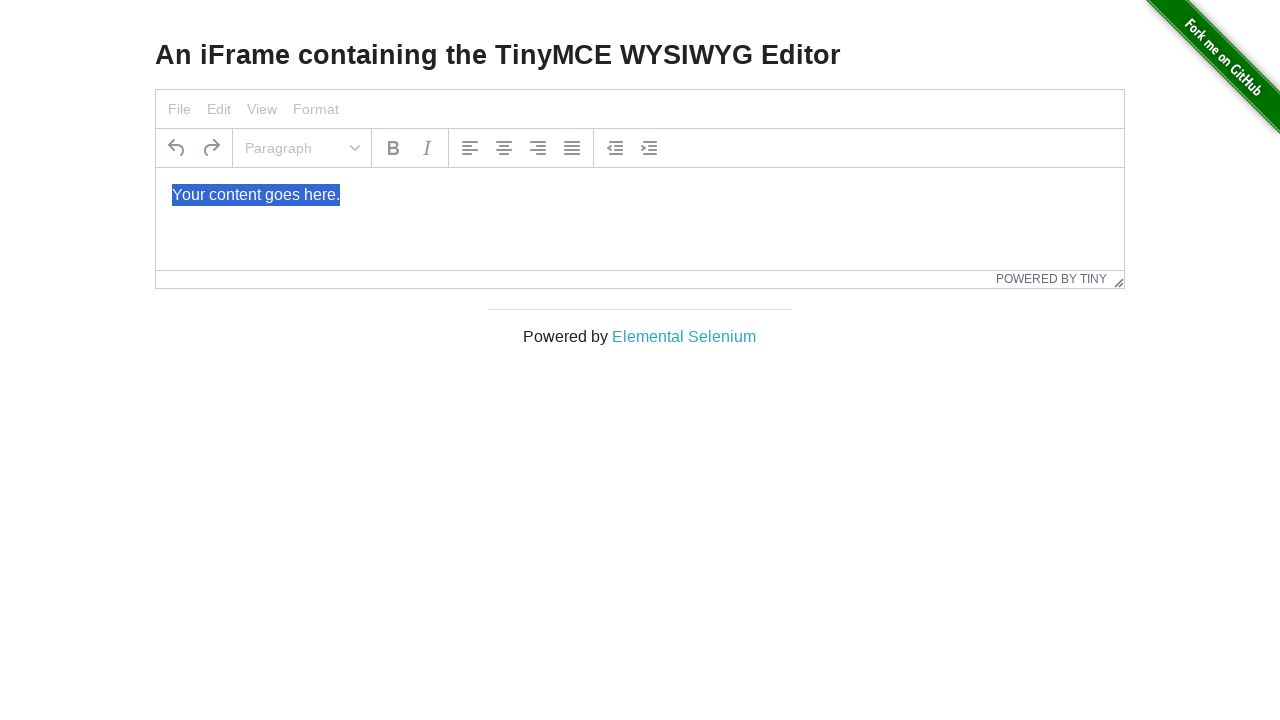

Typed '123' into the TinyMCE editor
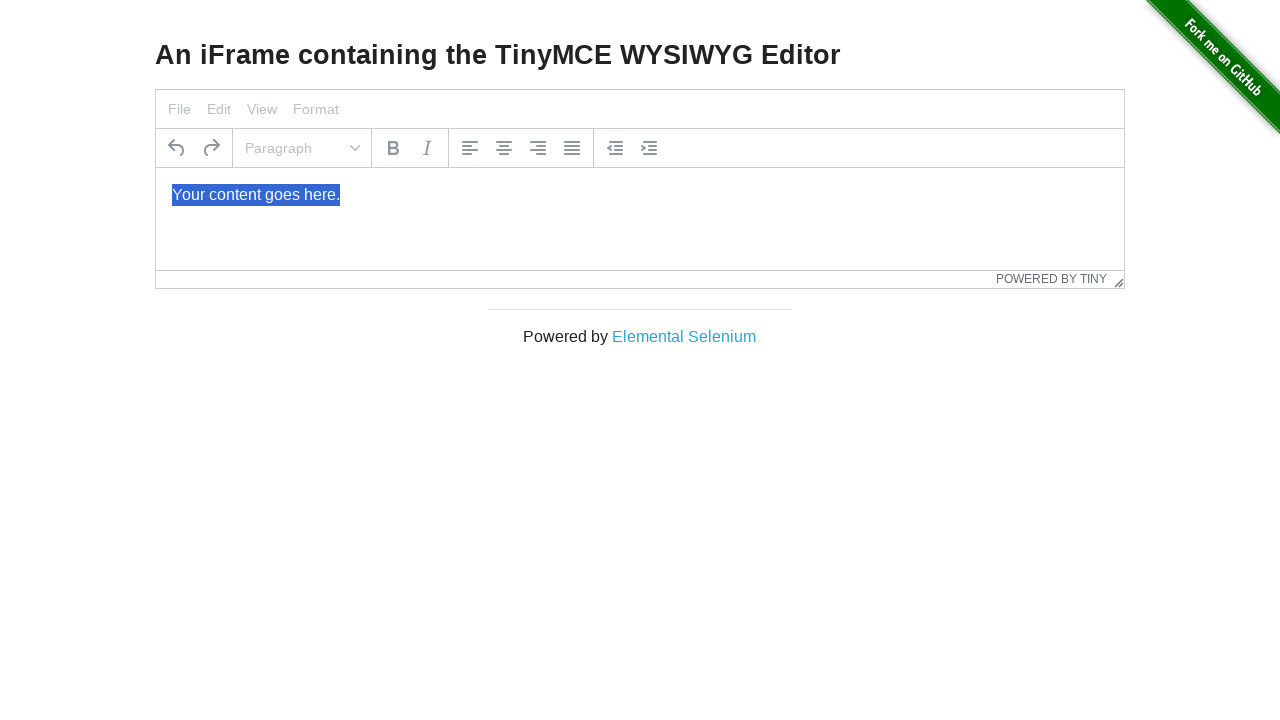

Located h3 heading element
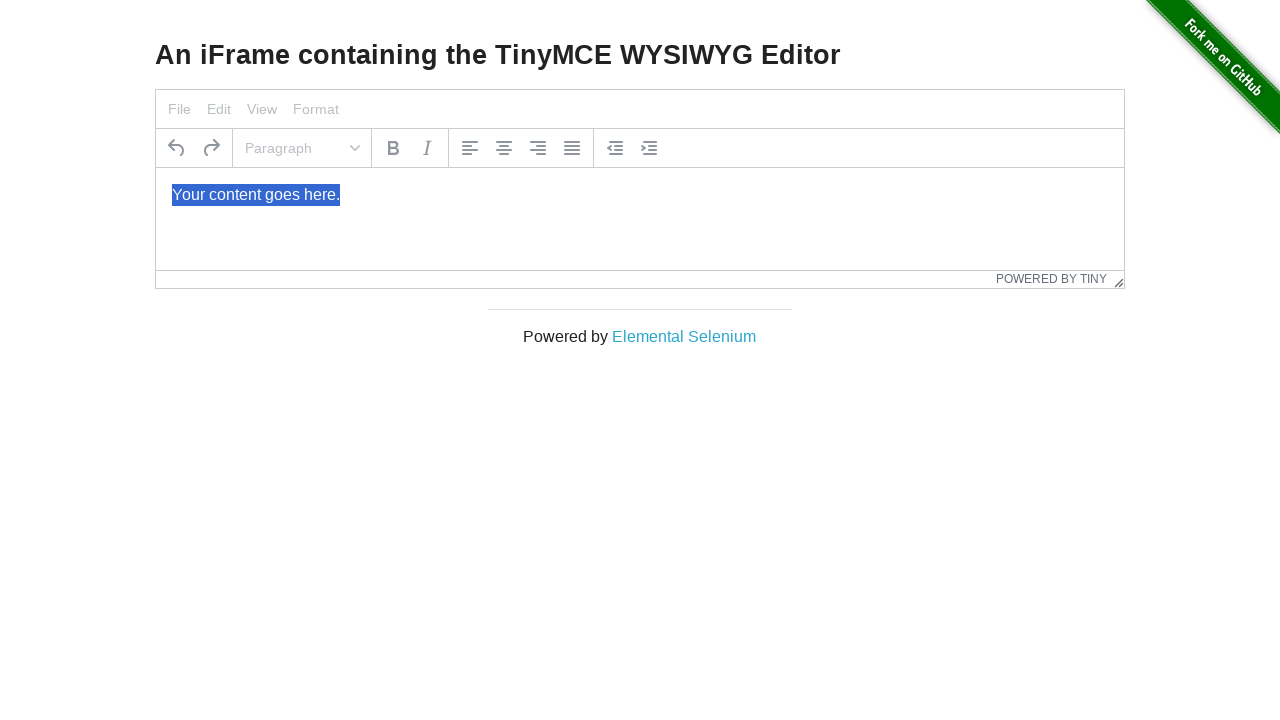

Verified heading contains 'An iFrame containing the TinyMCE WYSIWYG Editor'
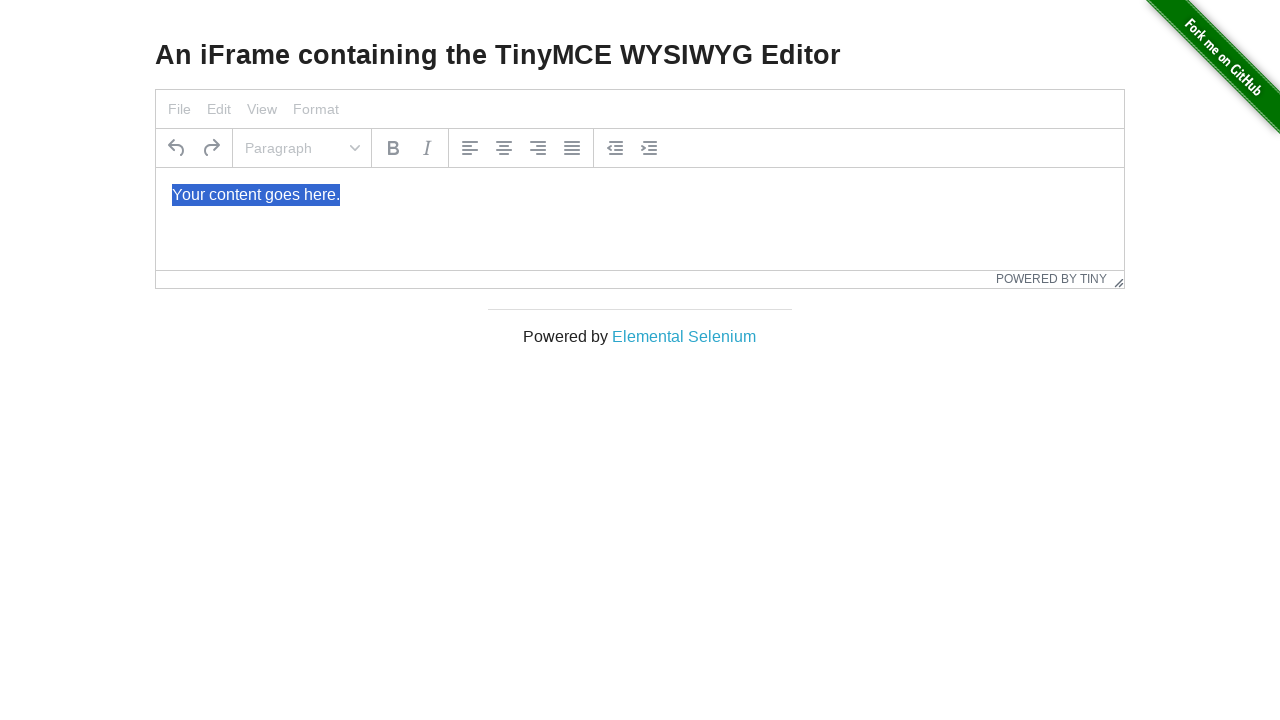

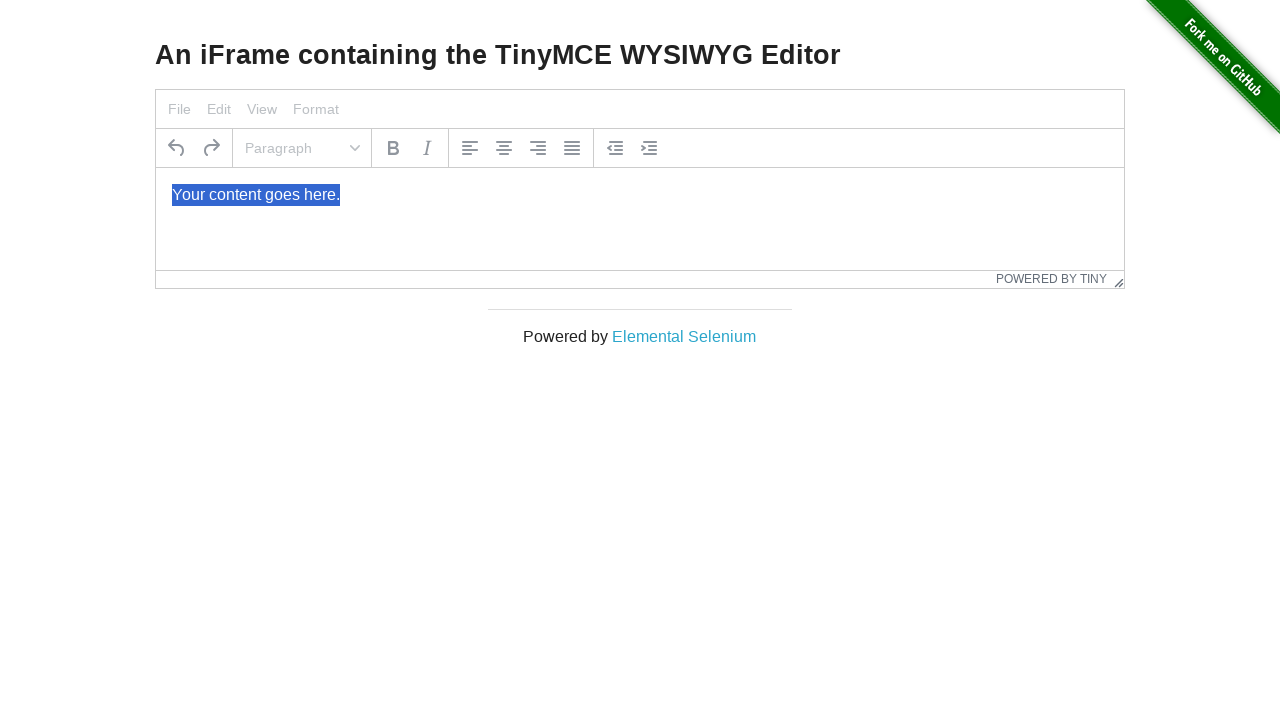